Tests radio button attributes on a math quiz page, verifying default selection states and attribute values

Starting URL: http://suninjuly.github.io/math.html

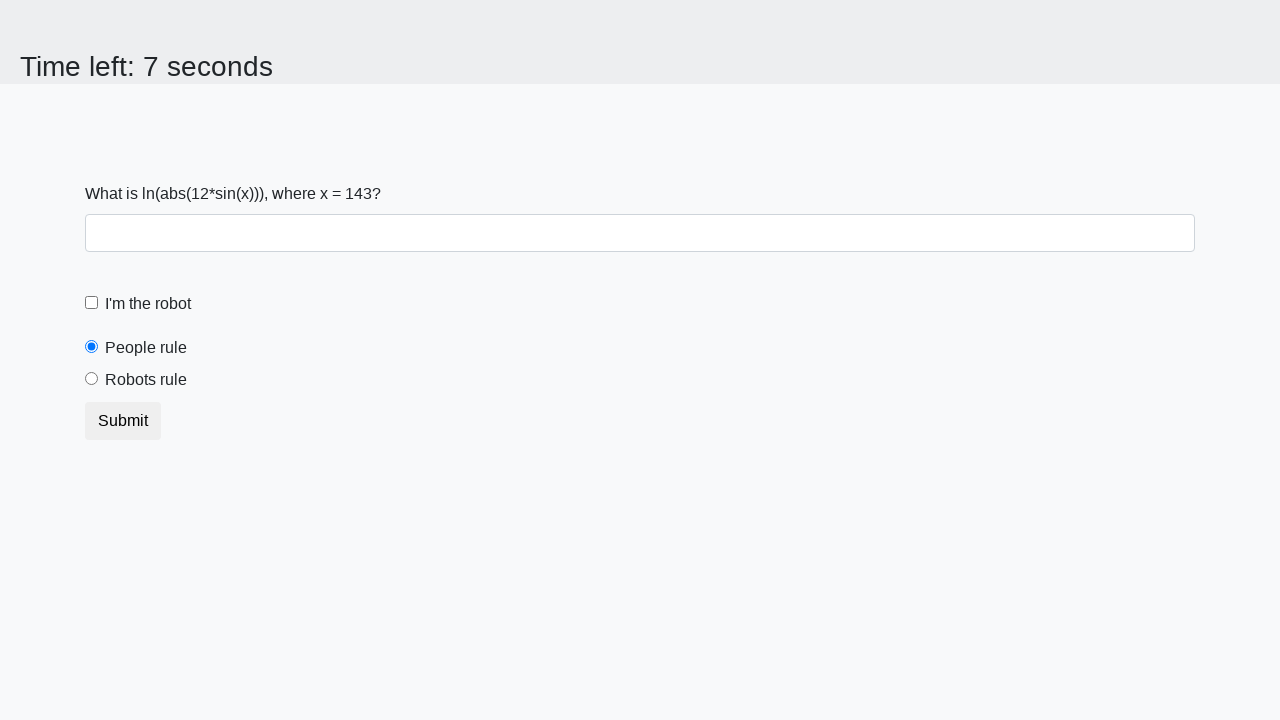

Located the 'people' radio button element
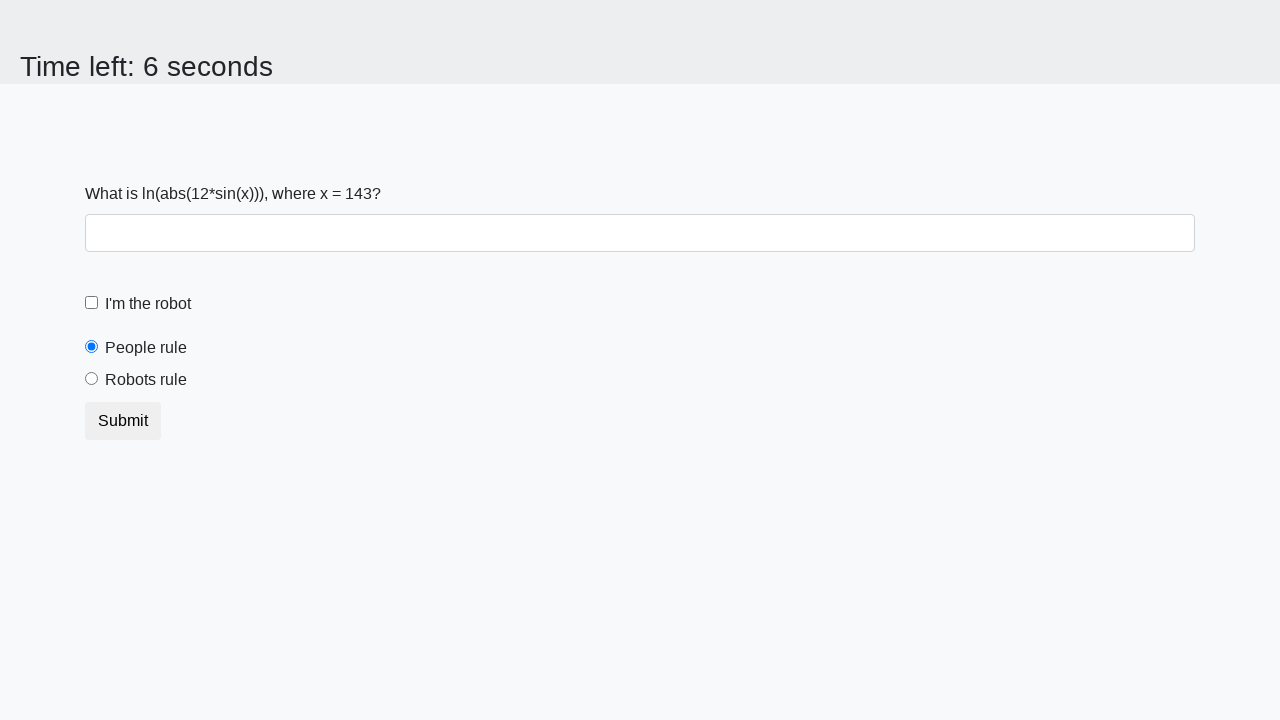

Retrieved 'checked' attribute from people radio button
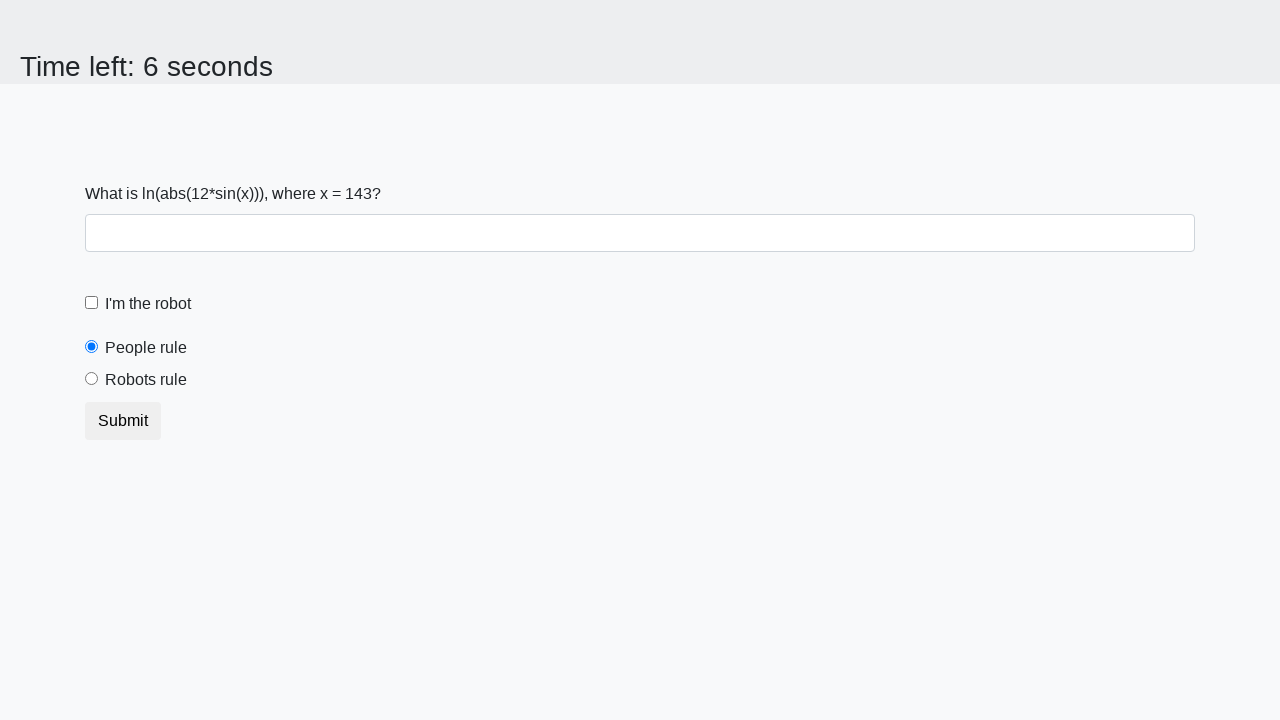

Printed people radio checked attribute value
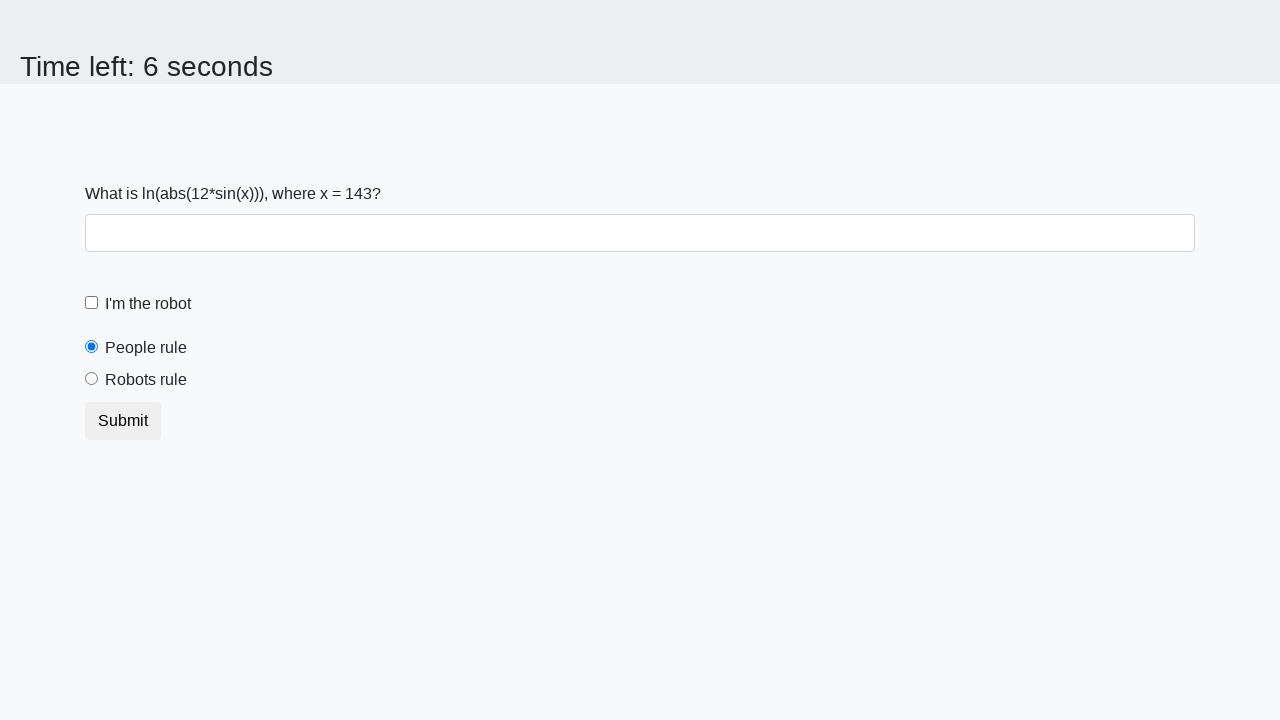

Asserted that people radio is selected by default
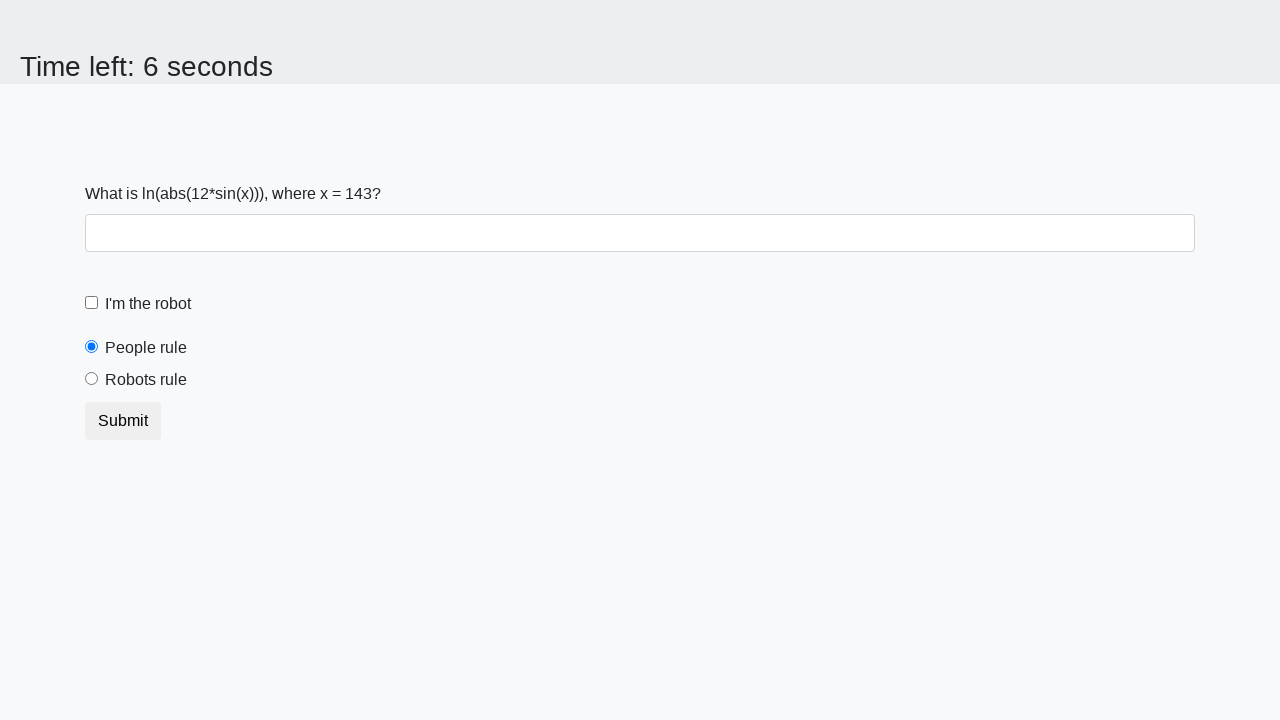

Located the 'robots' radio button element
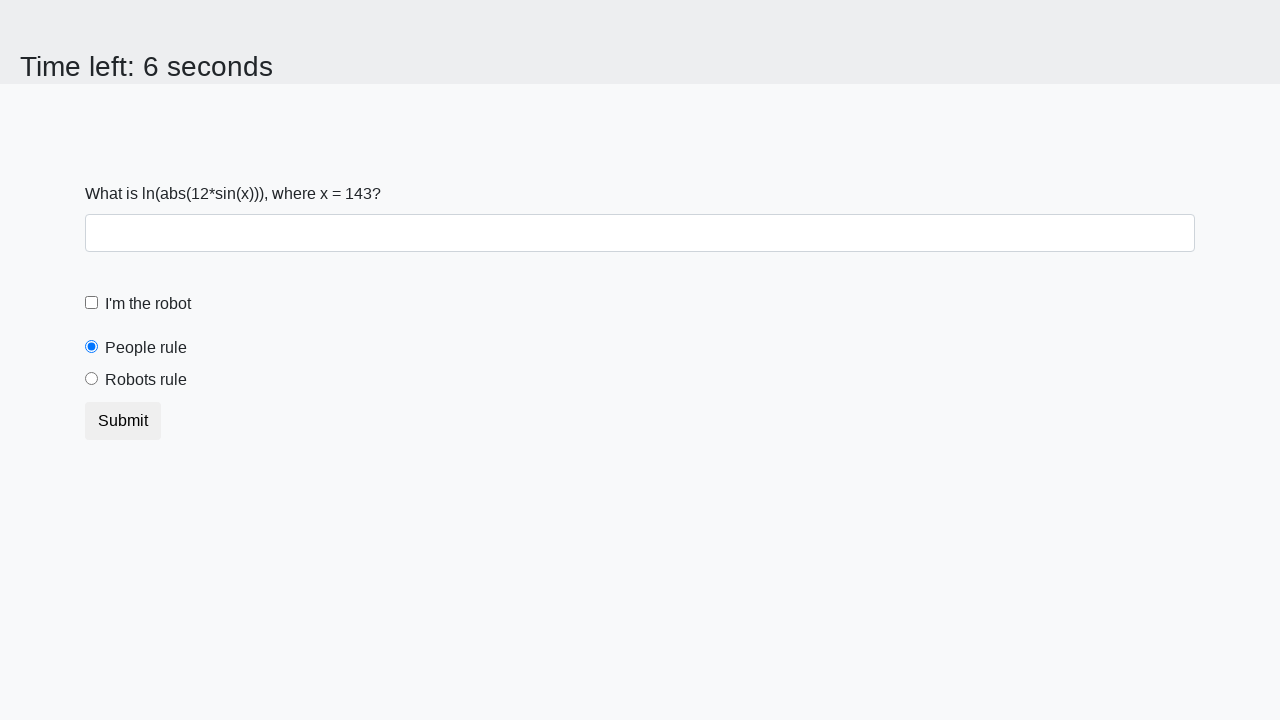

Retrieved 'checked' attribute from robots radio button
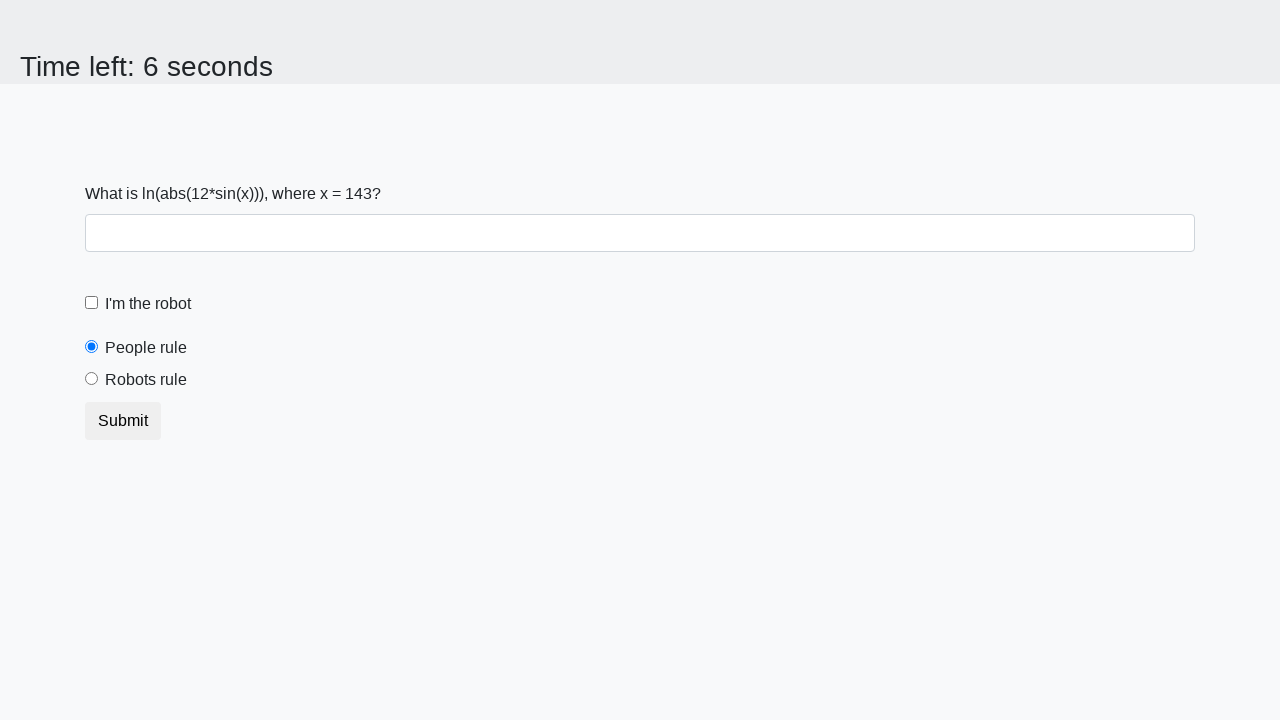

Asserted that robots radio is not selected by default
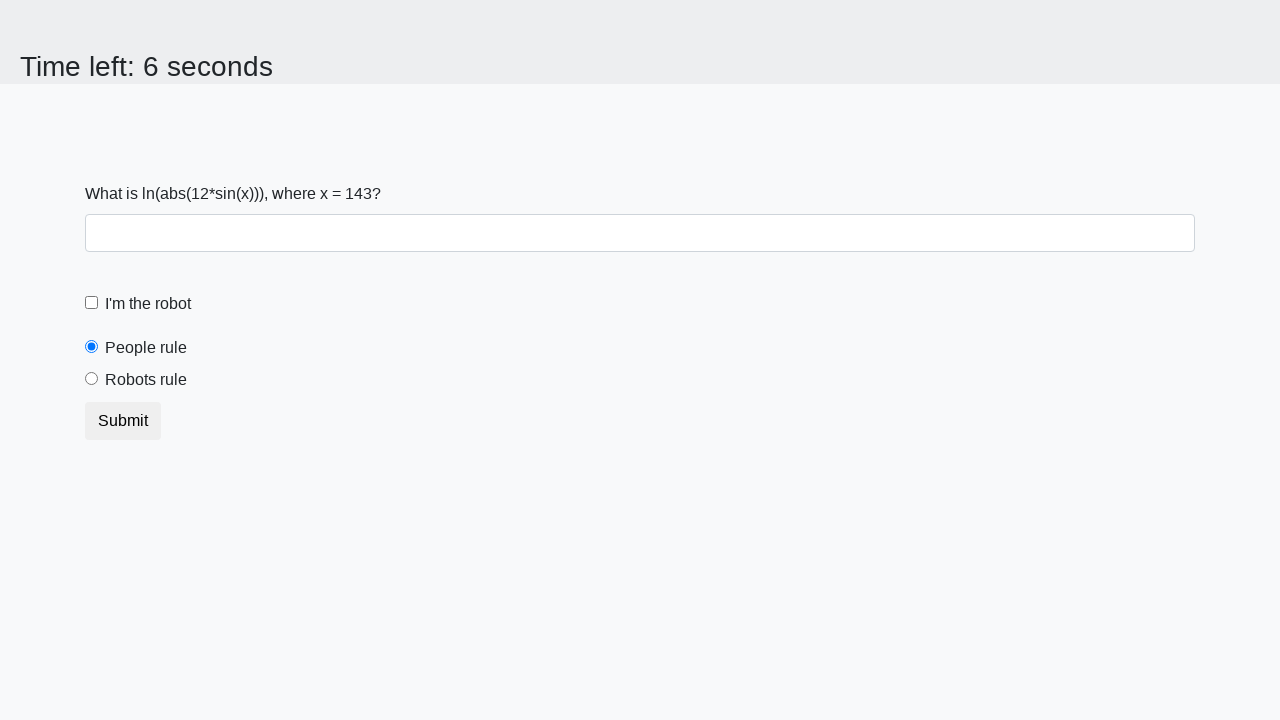

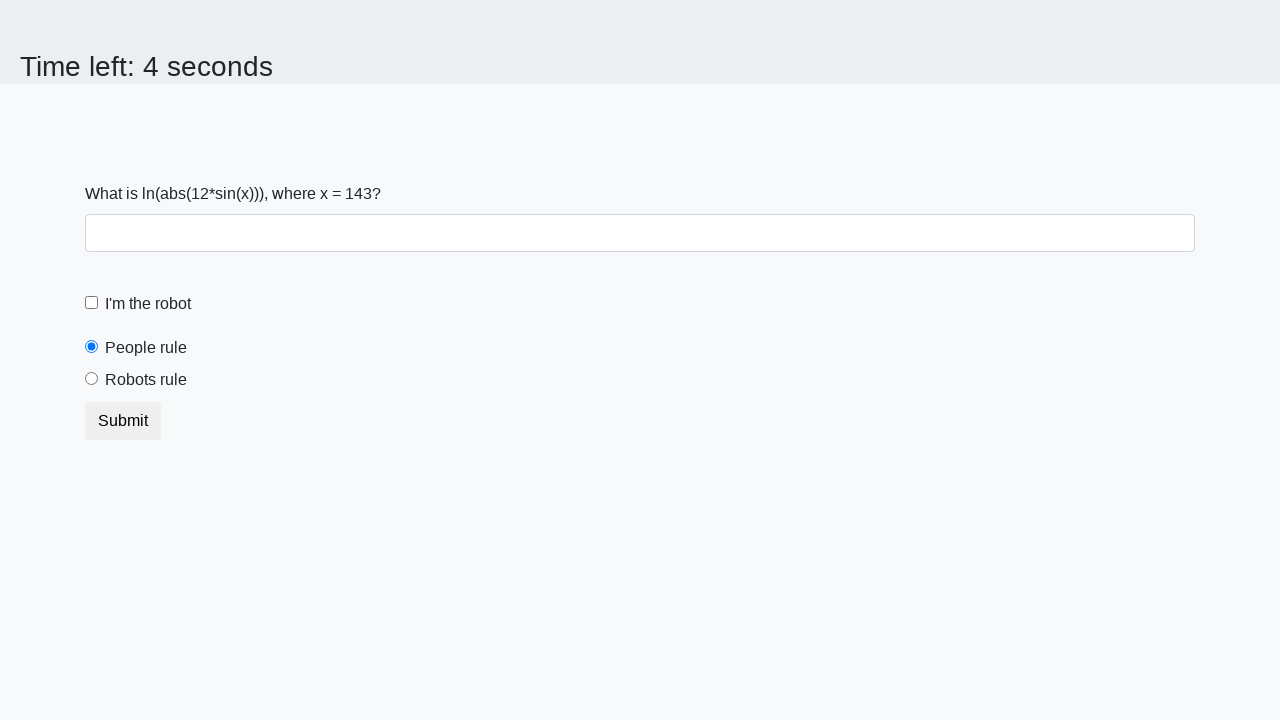